Tests frame switching functionality by clicking on iframe tab, switching to an iframe, entering text in a search field within the frame, then switching back and interacting with another frame

Starting URL: https://www.globalsqa.com/demo-site/frames-and-windows/

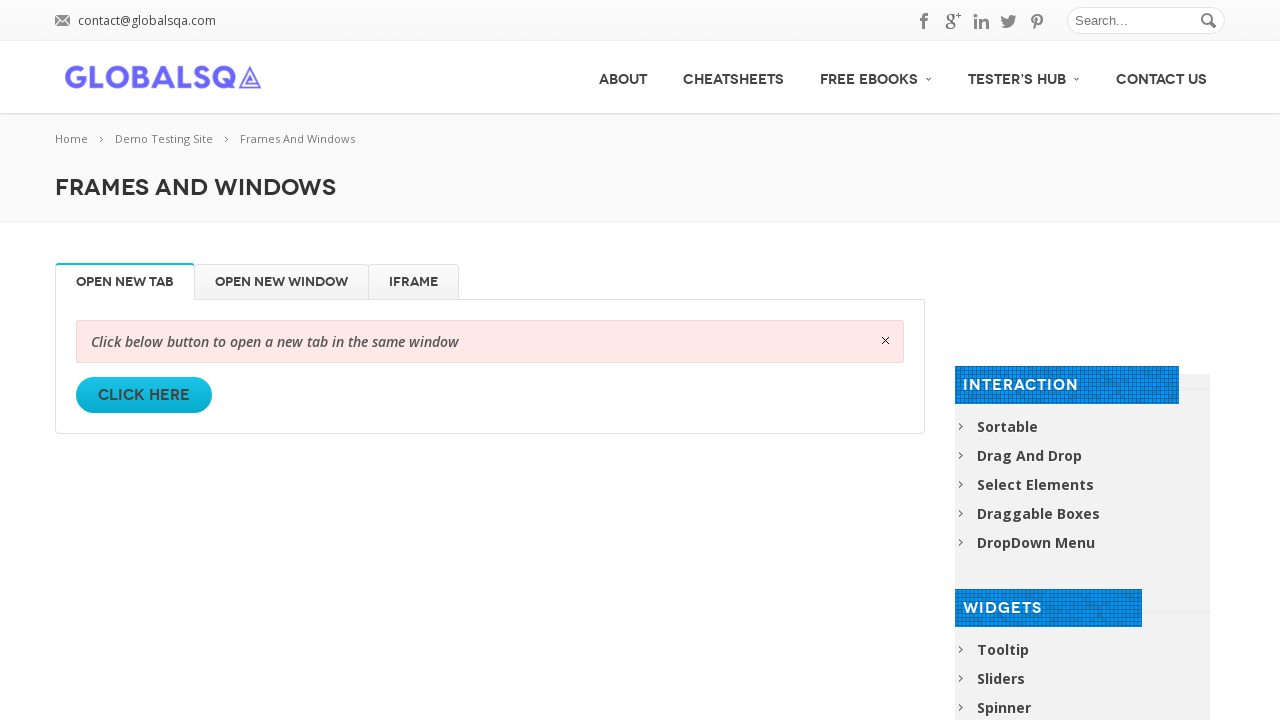

Clicked on iFrame tab at (414, 282) on #iFrame
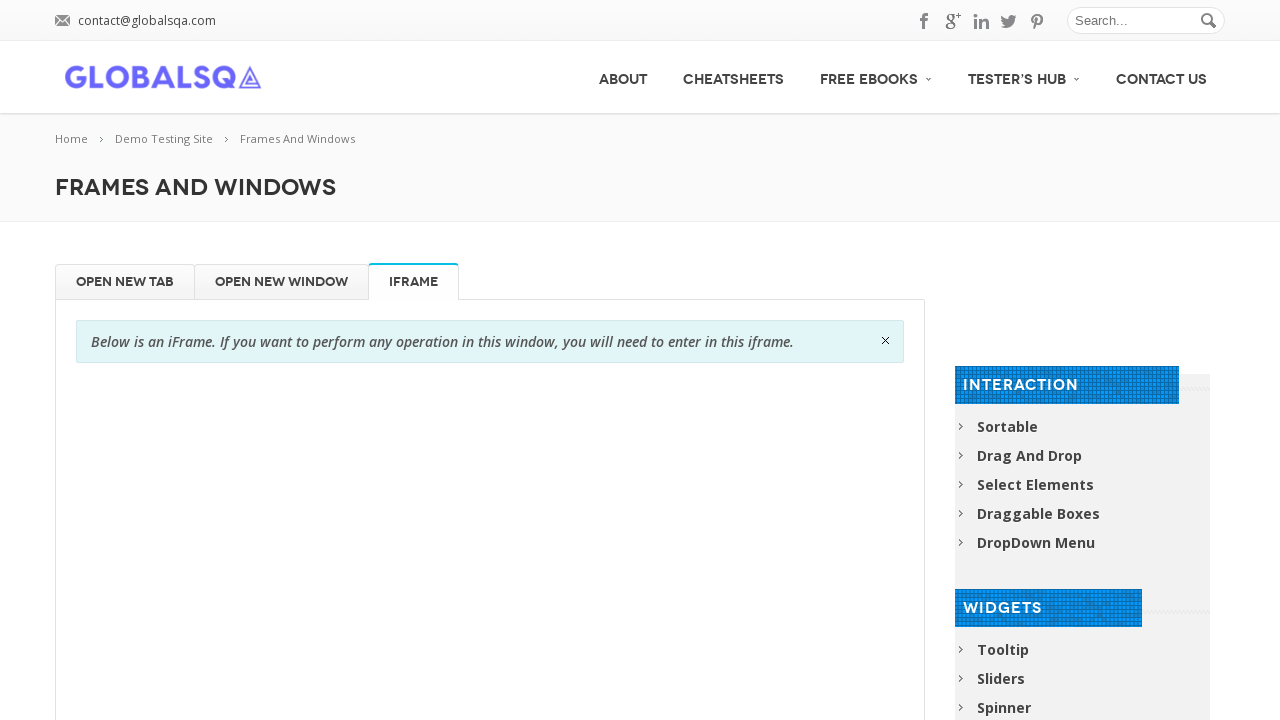

Waited for iframe content to load
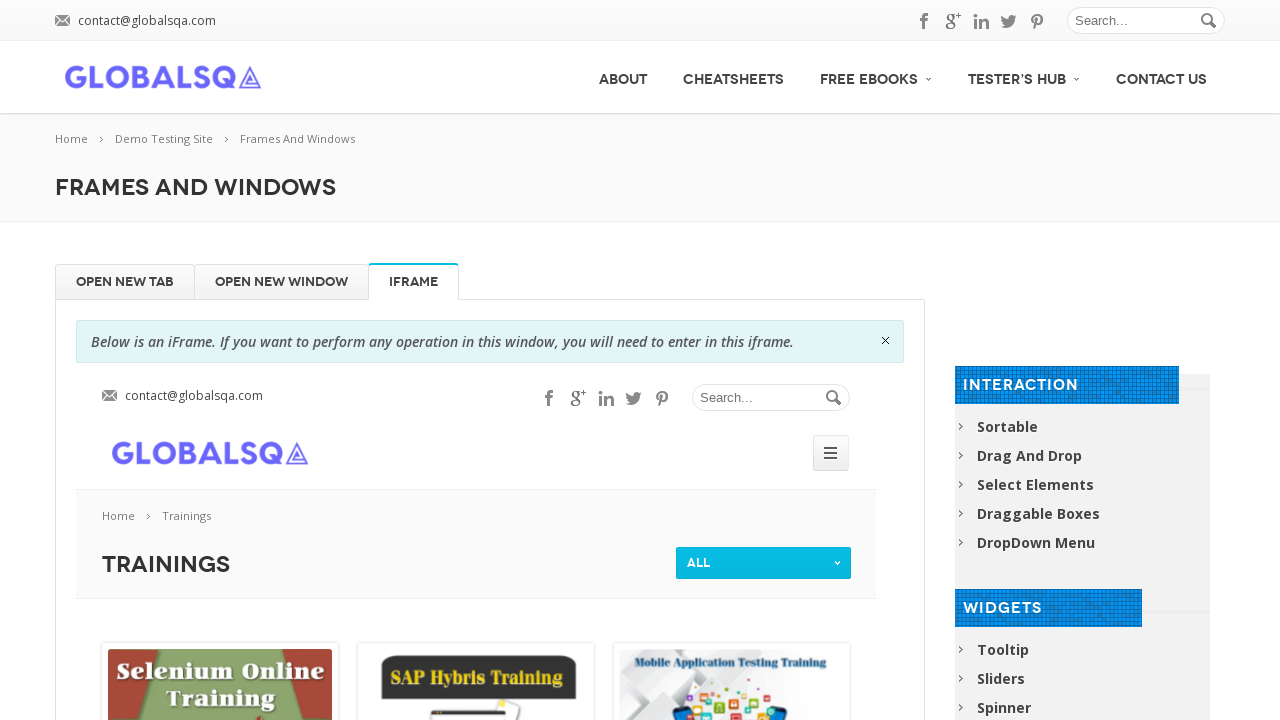

Located iframe element
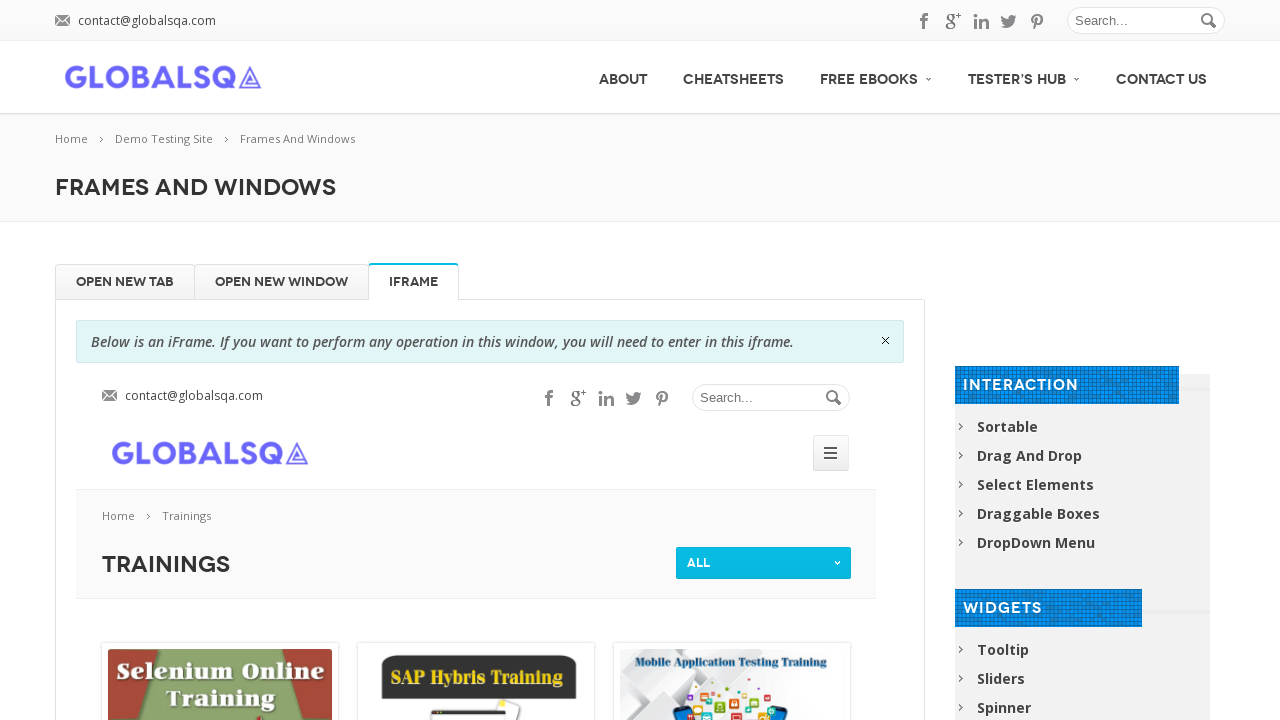

Switched to iframe content frame
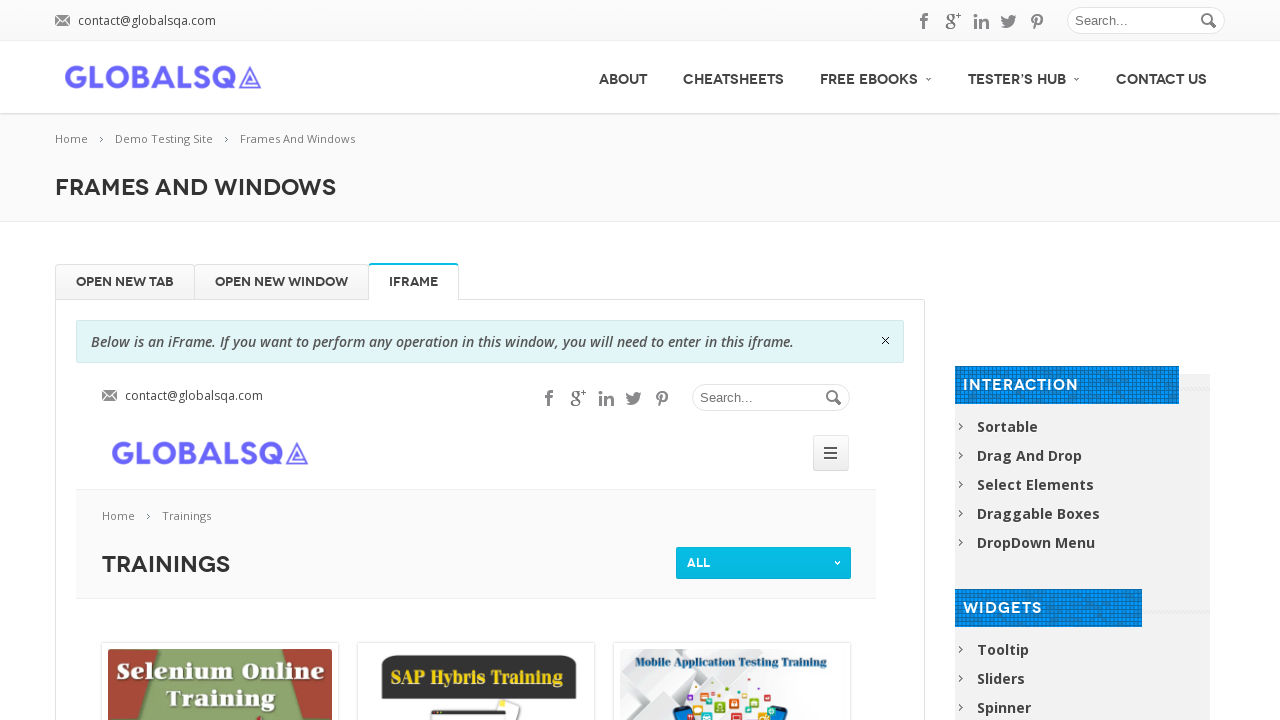

Entered 'selenium' in search field within iframe on #s
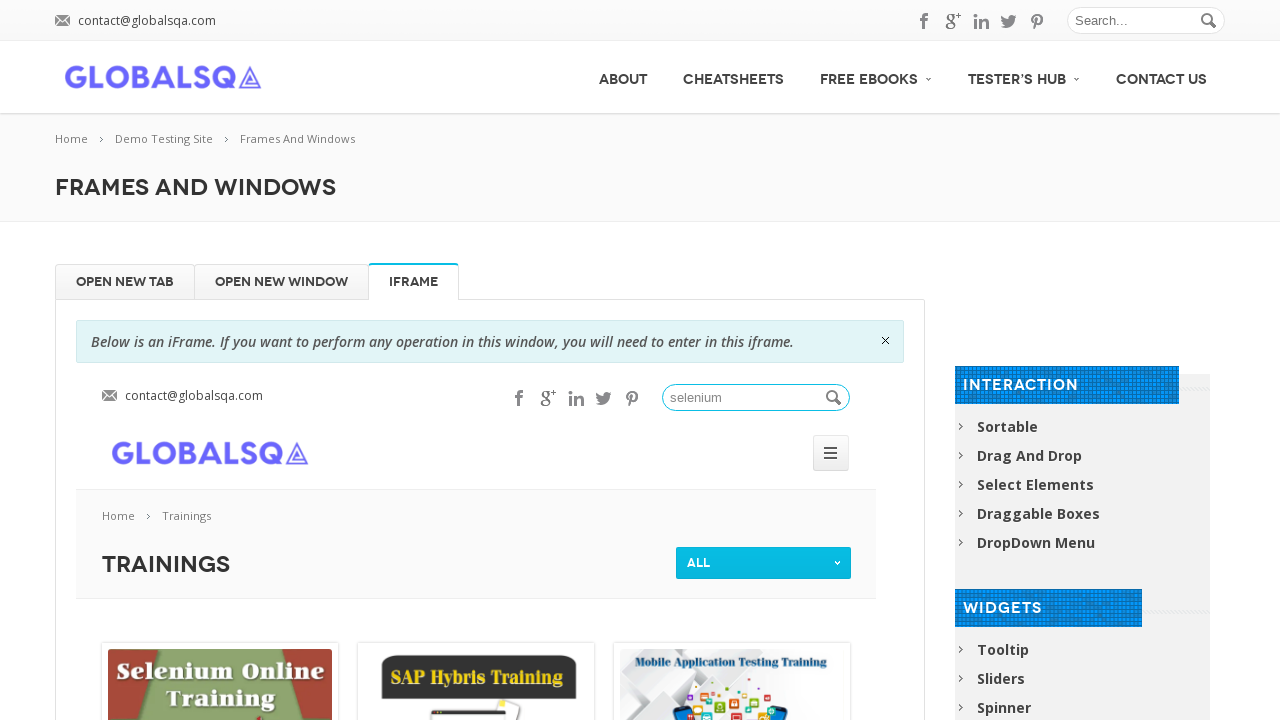

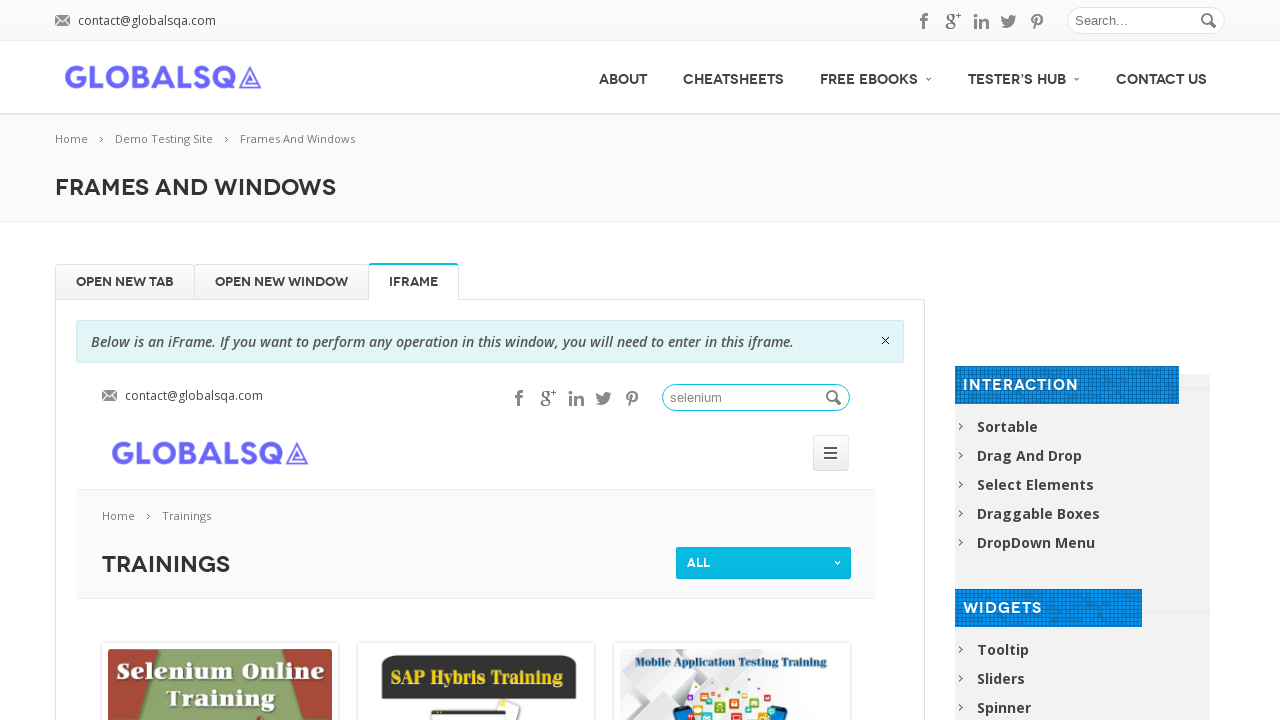